Tests a registration form by filling in first name, last name, and email fields in the first block, then submitting and verifying the success message.

Starting URL: http://suninjuly.github.io/registration1.html

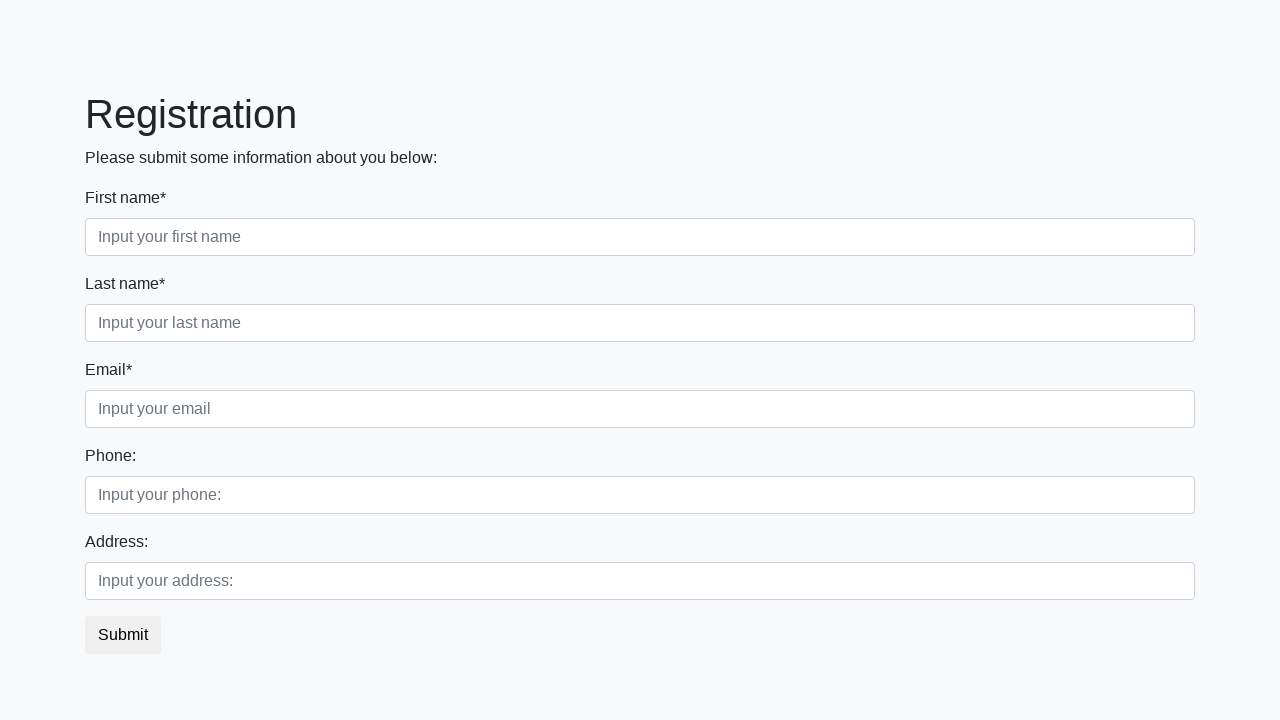

Filled first name field with 'Ivan' on .first_block .first_class input
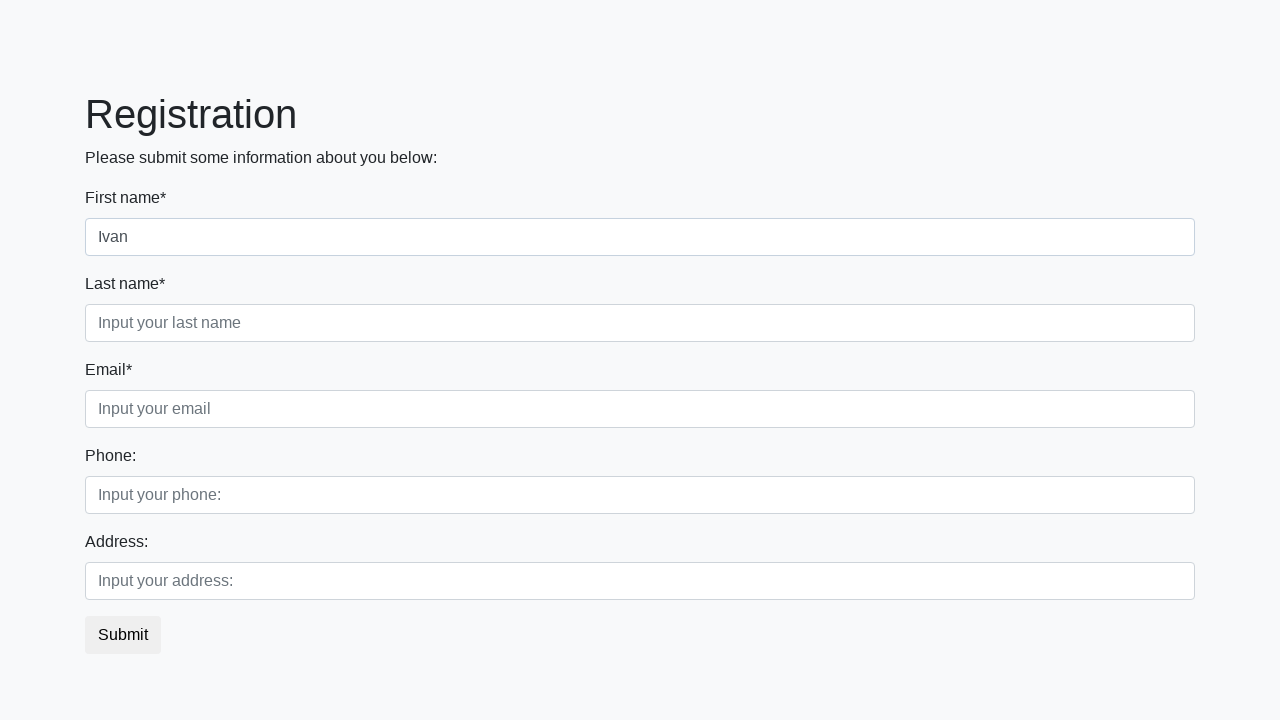

Filled last name field with 'Petrov' on .first_block .second_class input
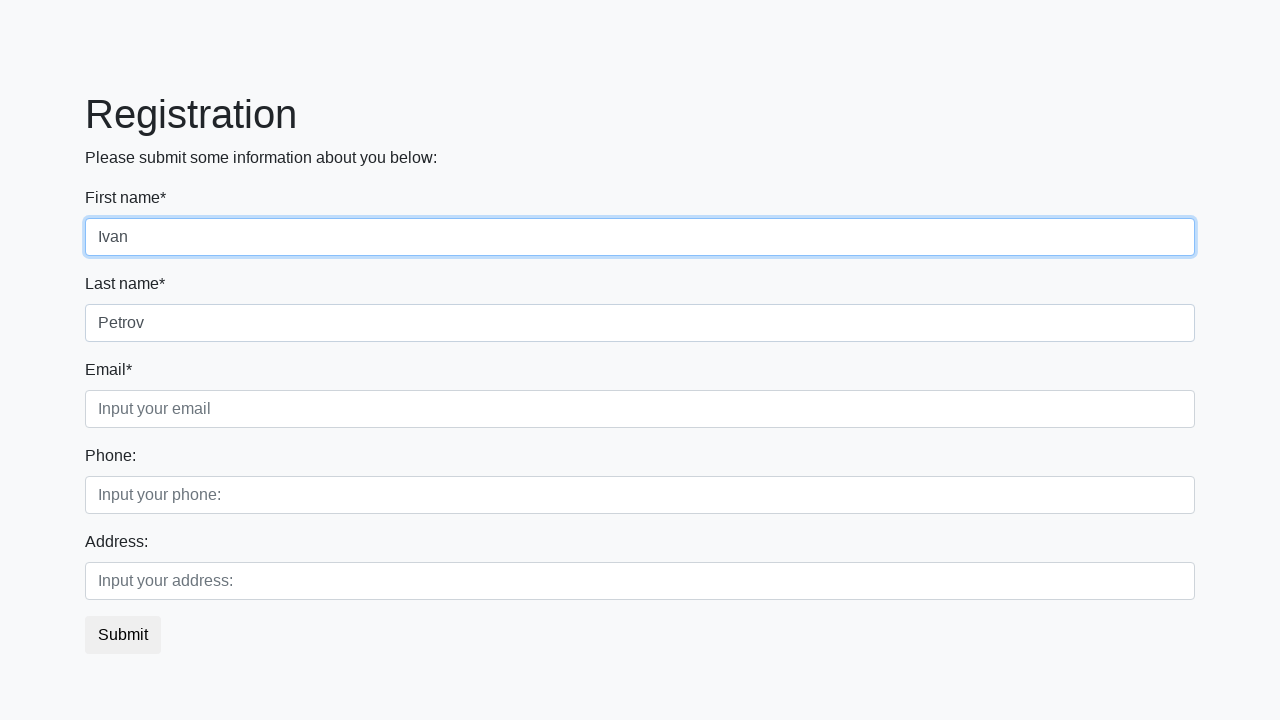

Filled email field with 'av12@mail.ru' on .first_block .third_class input
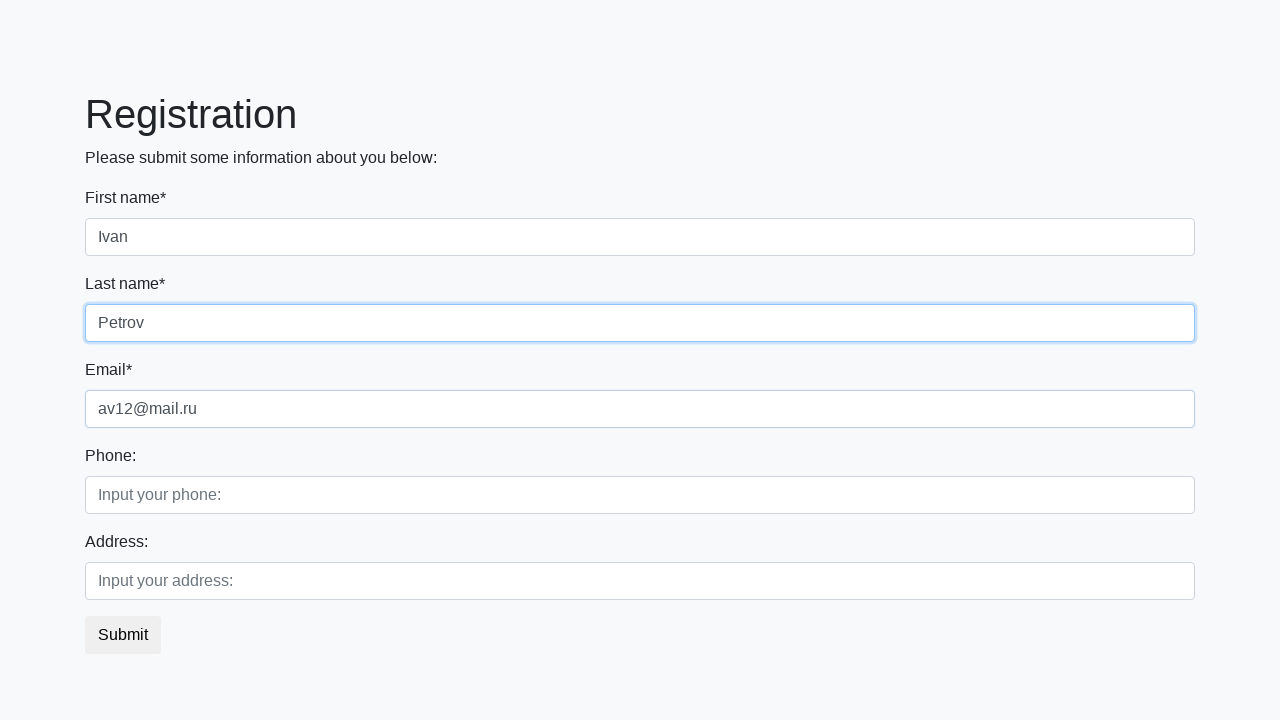

Clicked submit button at (123, 635) on button.btn
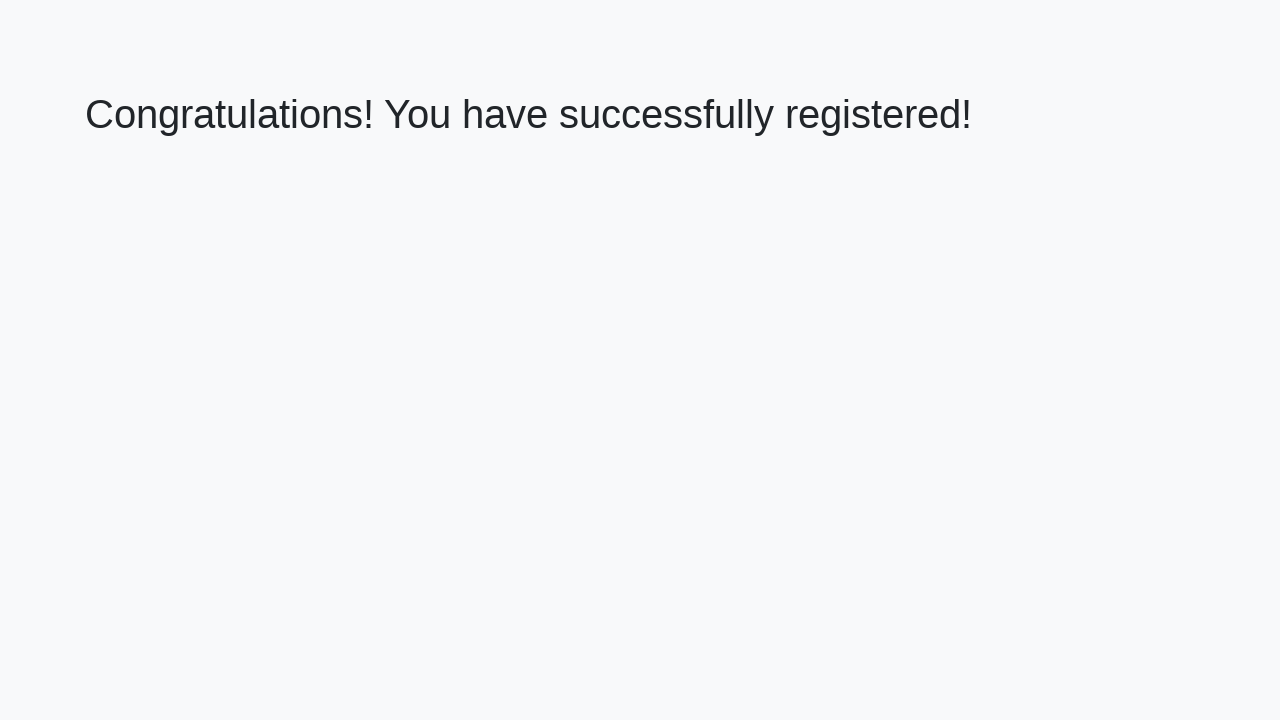

Success message heading loaded
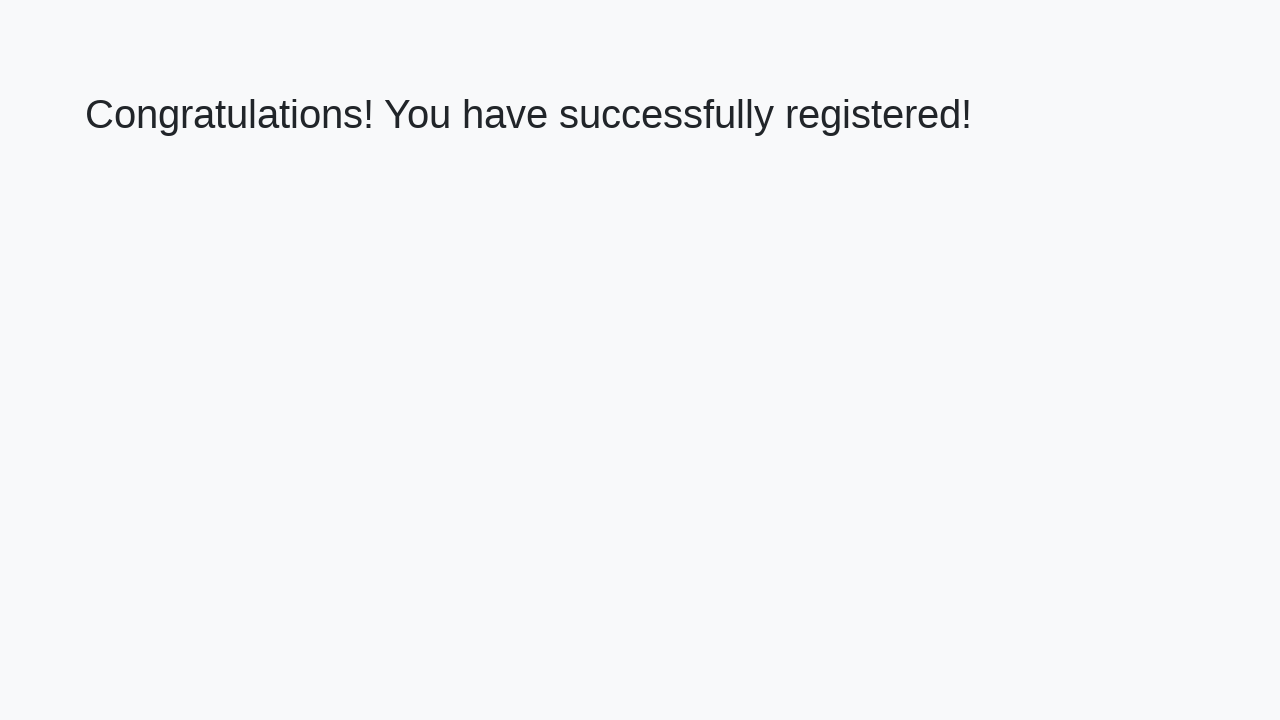

Retrieved success message: 'Congratulations! You have successfully registered!'
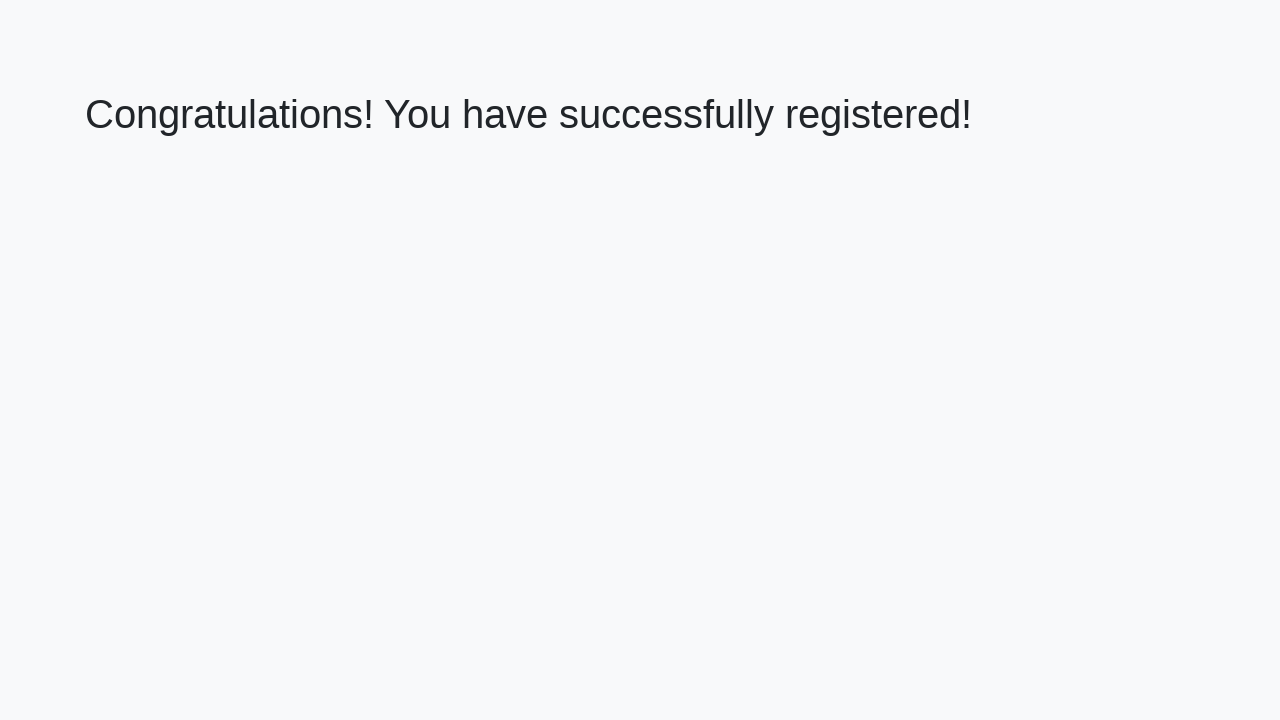

Verified success message matches expected text
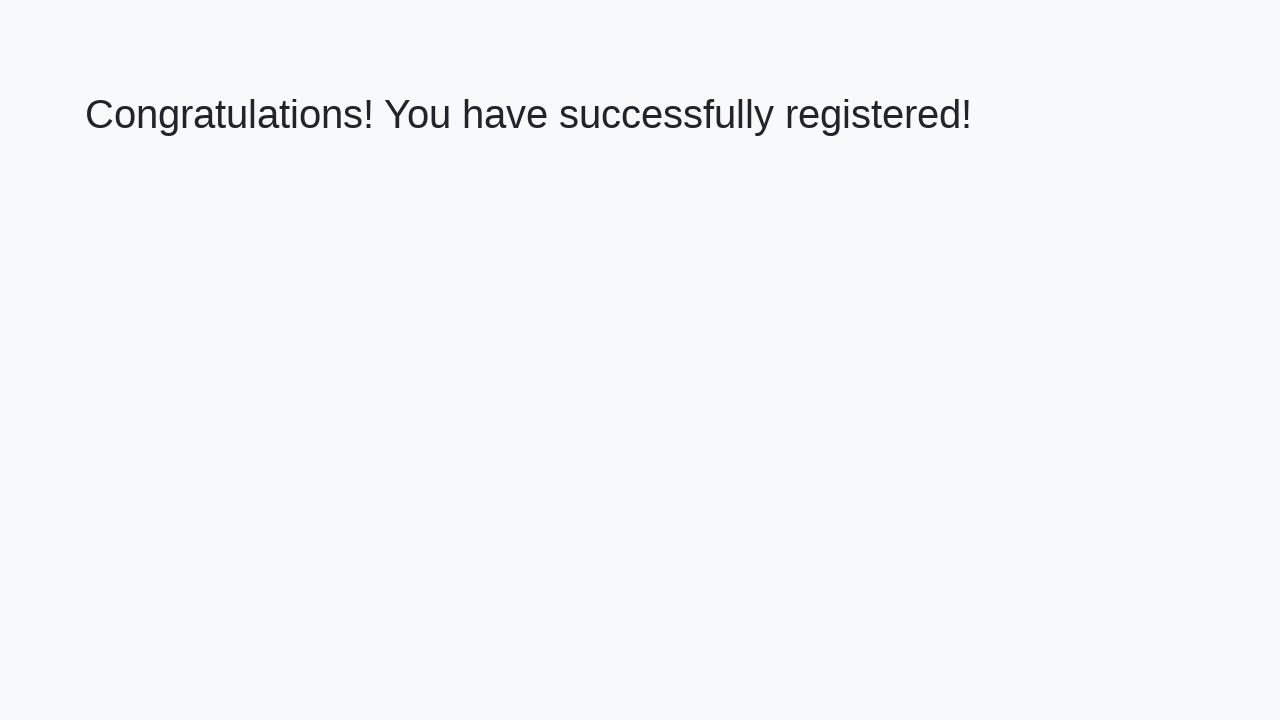

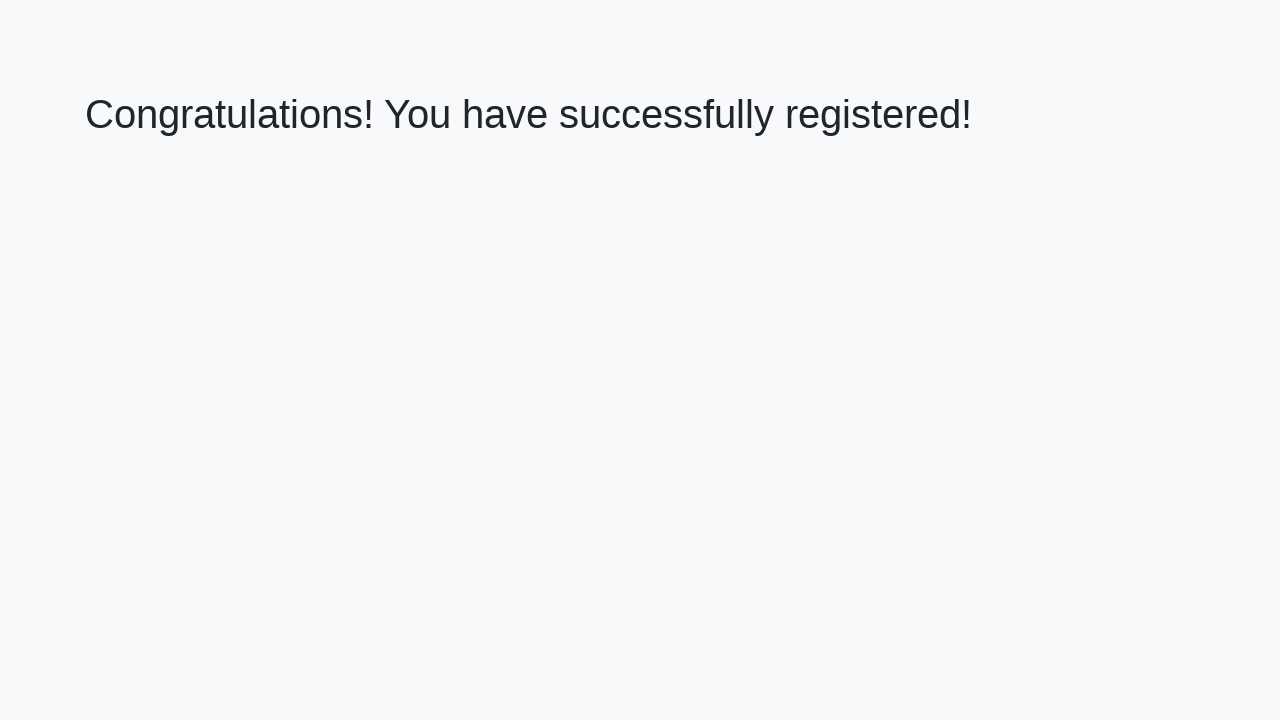